Tests the Python.org search feature by searching for "pycon" and verifying that search results are displayed.

Starting URL: https://www.python.org

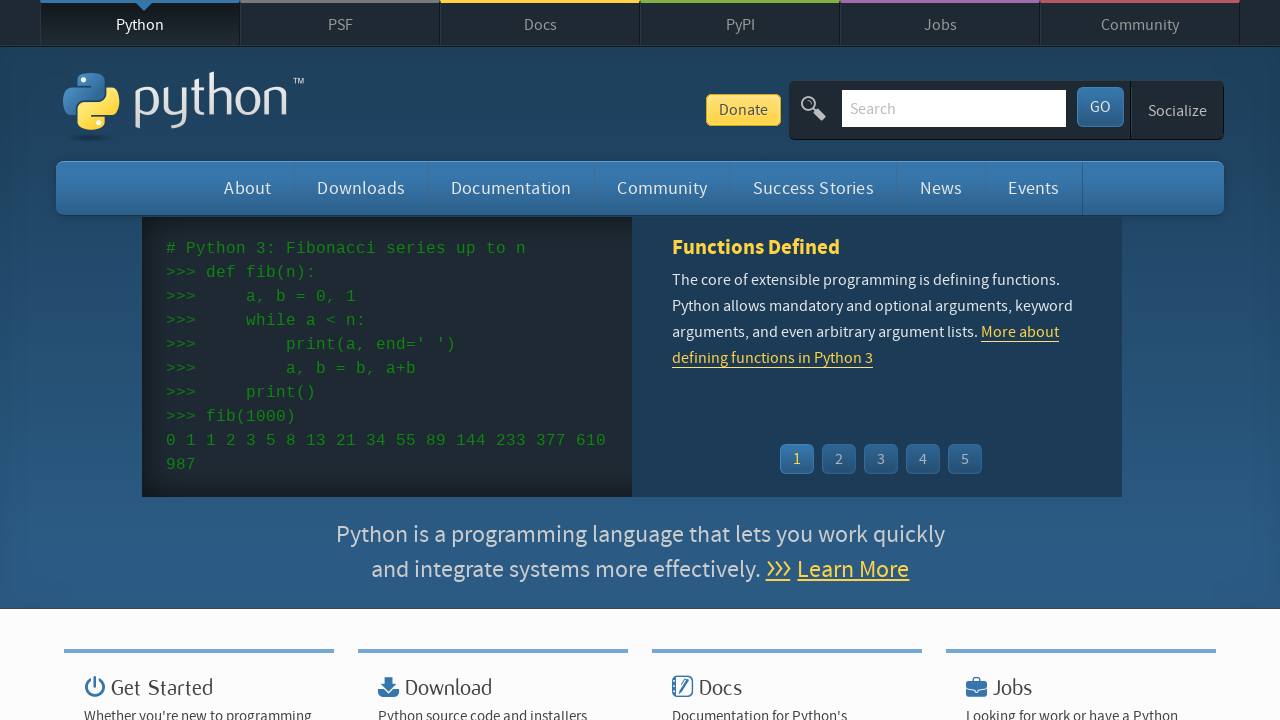

Verified page title contains 'Python'
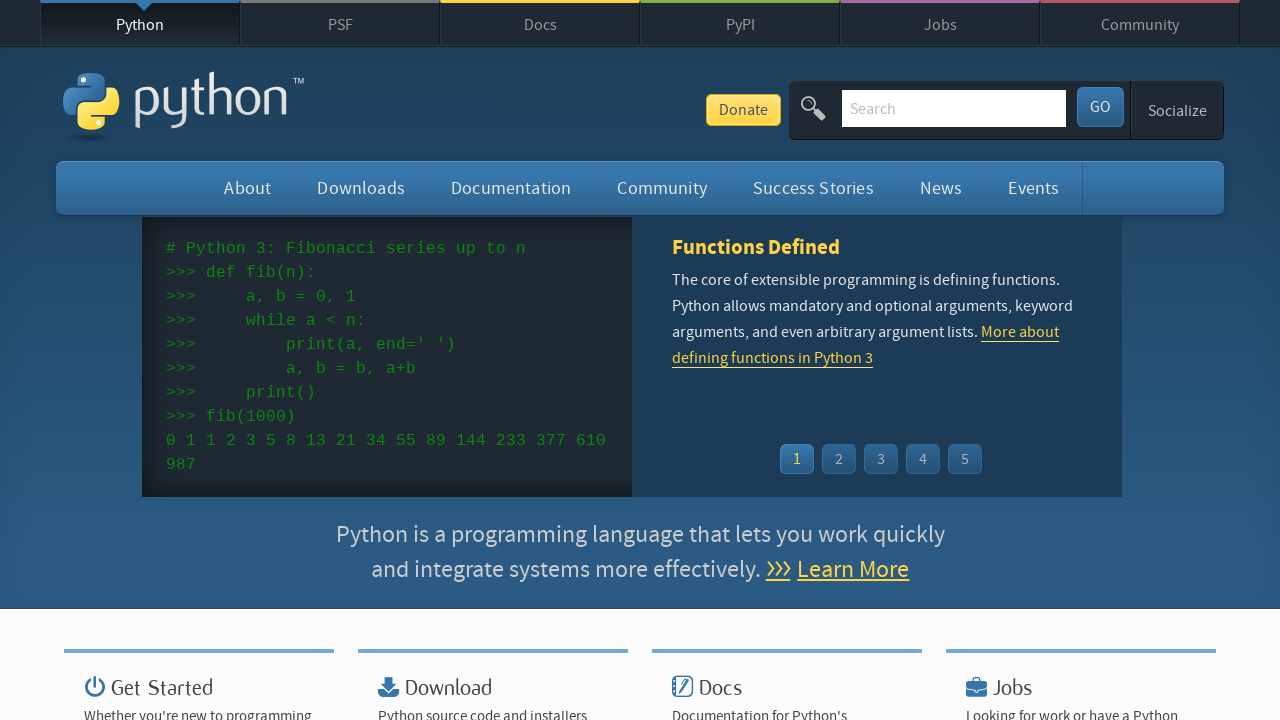

Filled search field with 'pycon' on input[name='q']
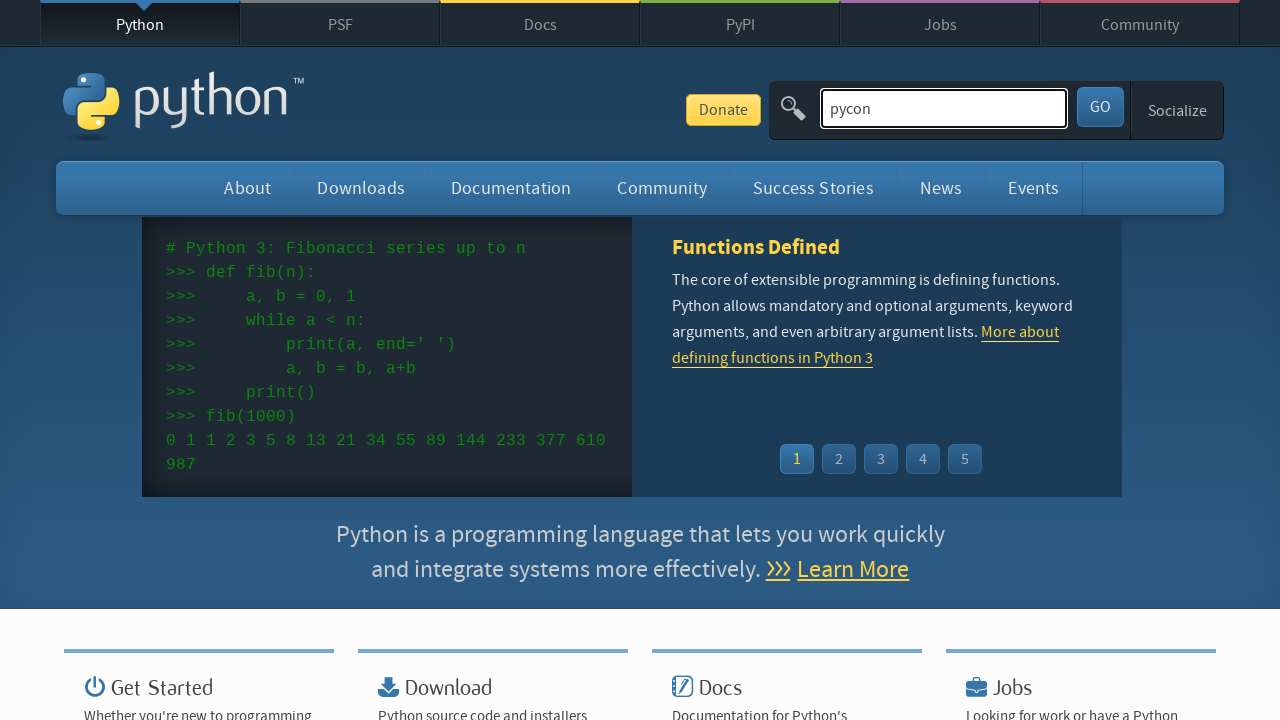

Clicked search submit button at (1100, 107) on button[type='submit']
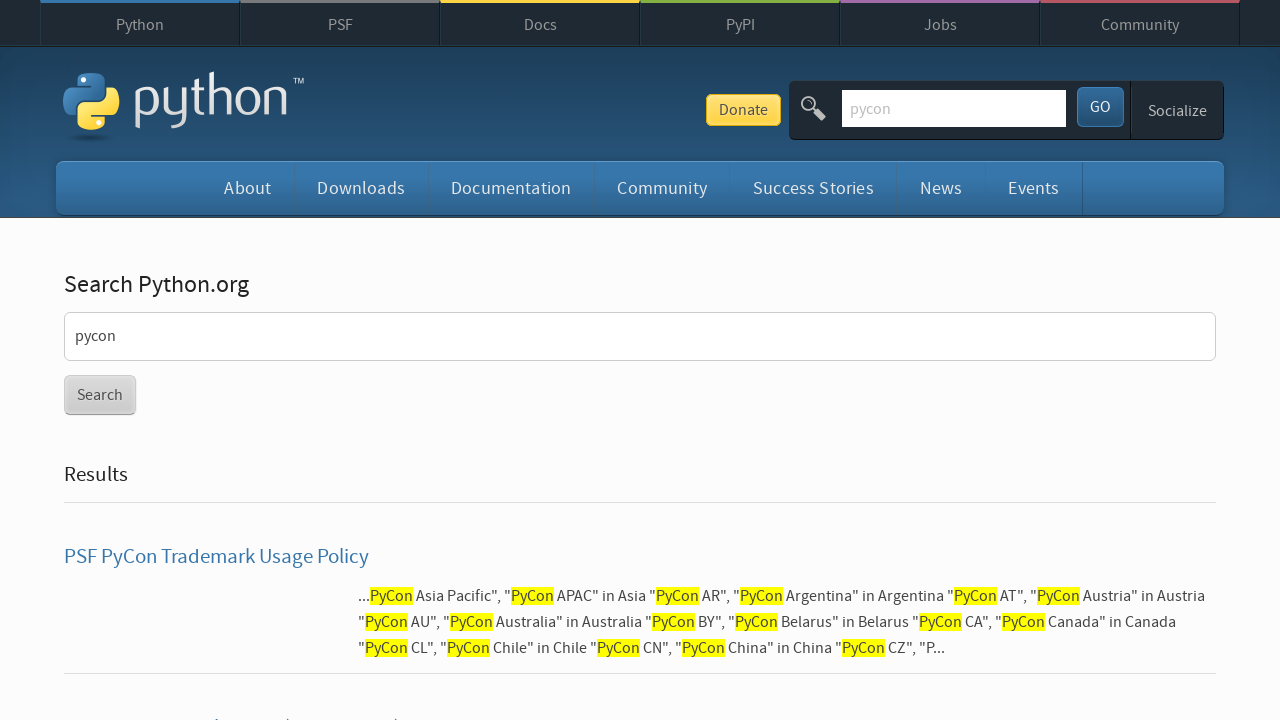

Search results loaded successfully
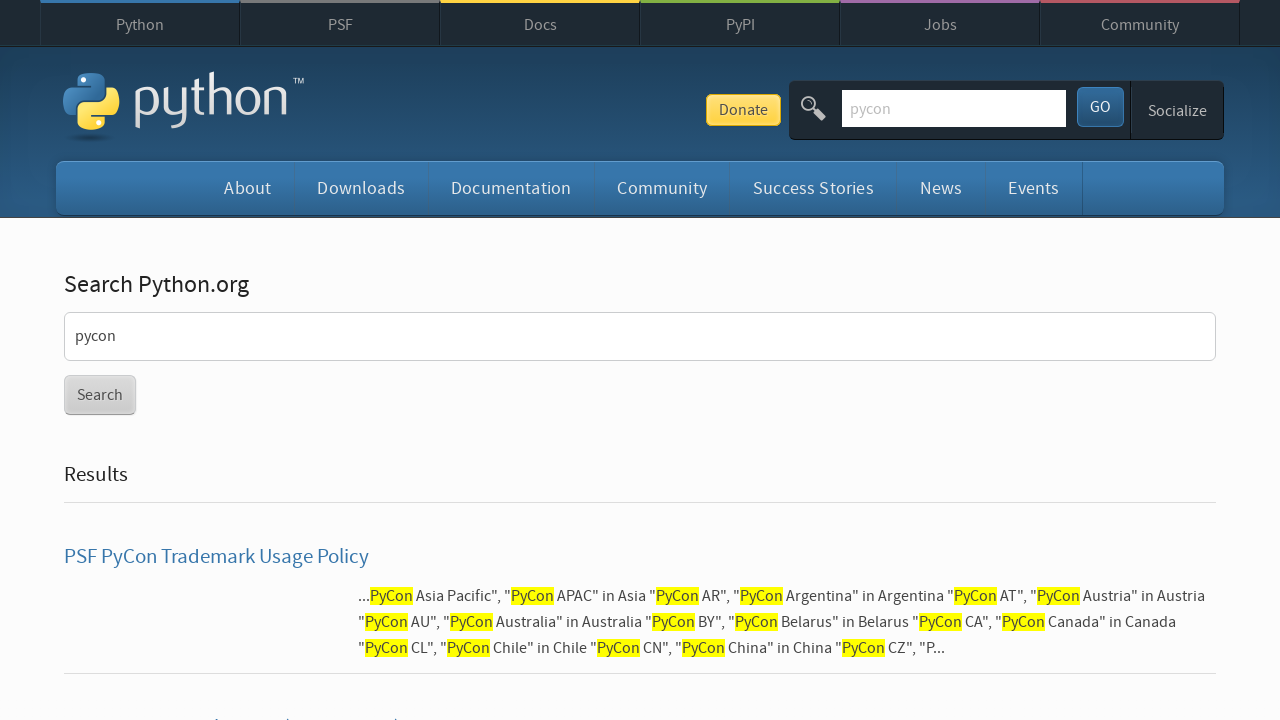

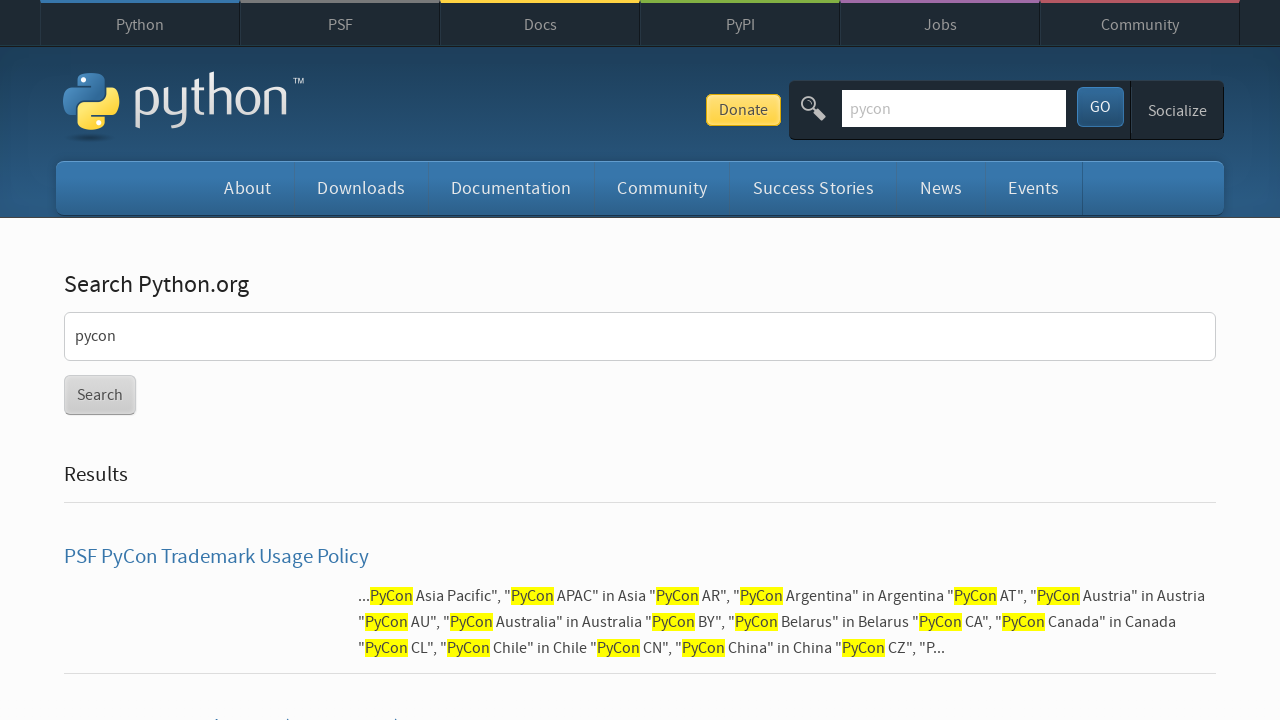